Tests navigation through brand categories on the footwear page, clicking BRAND then Nike

Starting URL: https://soccerzone.com/footwear/

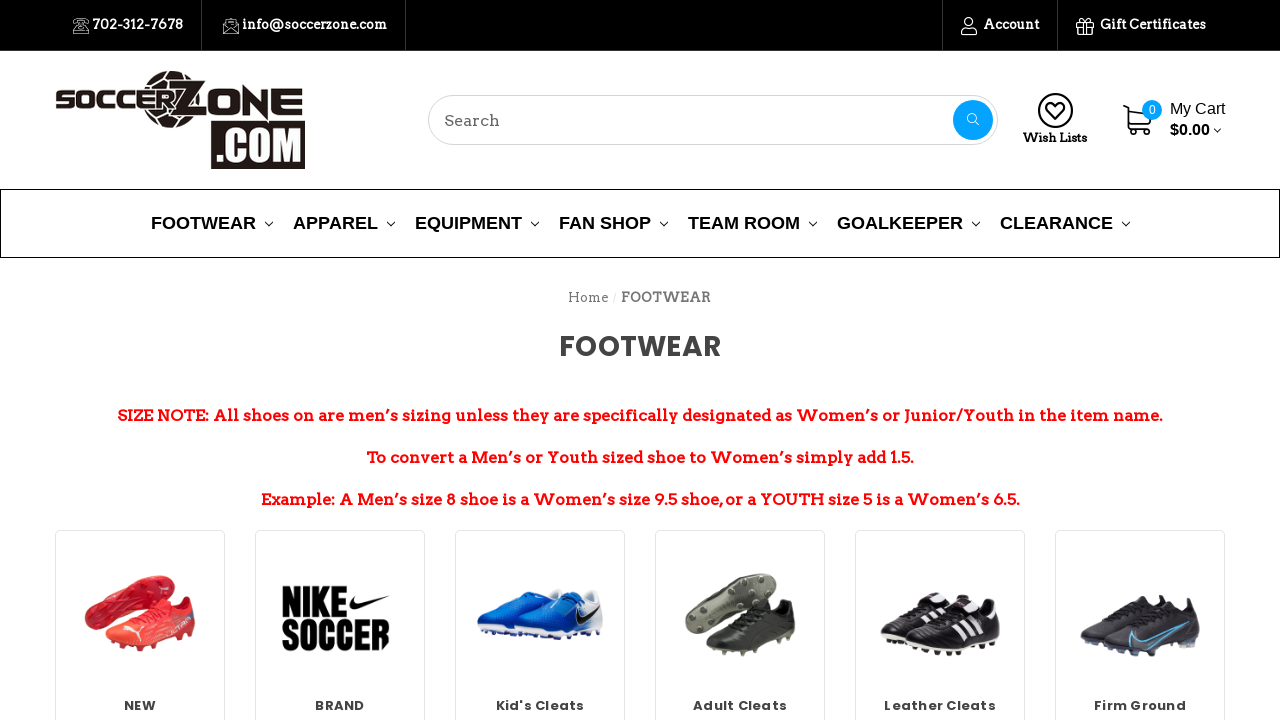

Clicked BRAND image to navigate to brand categories at (340, 614) on img[title='BRAND']
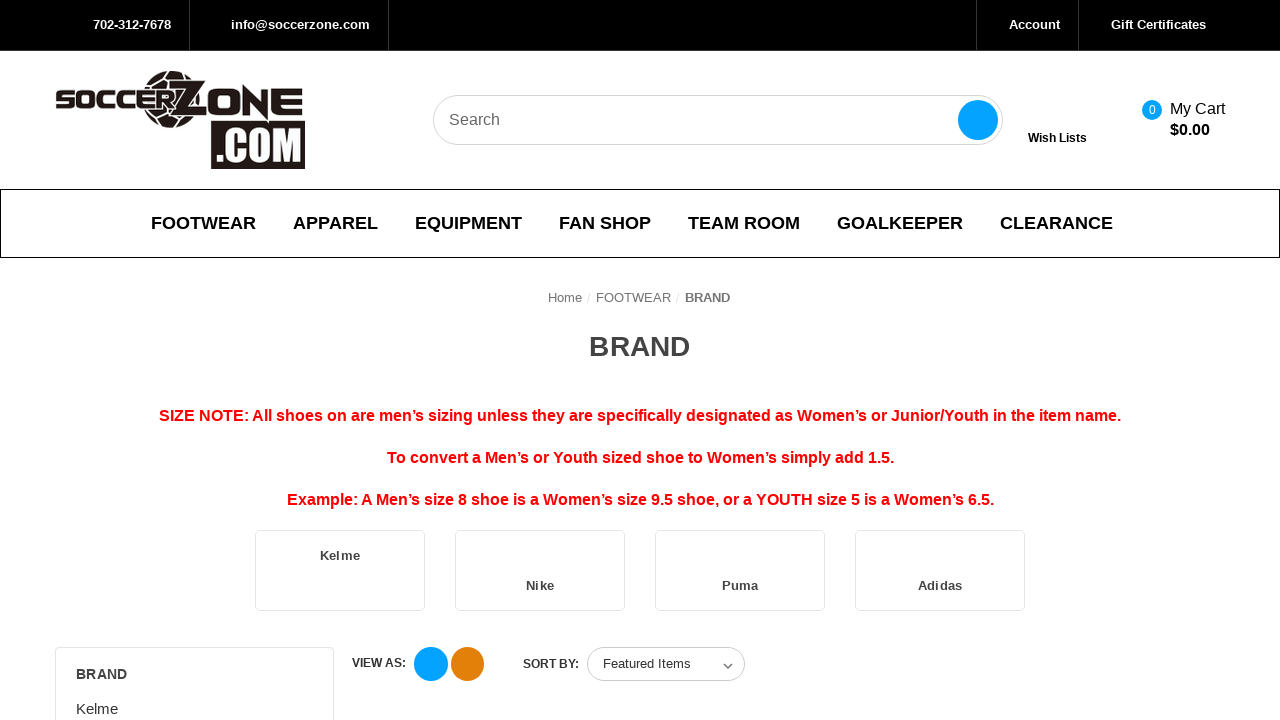

BRAND page heading loaded and verified
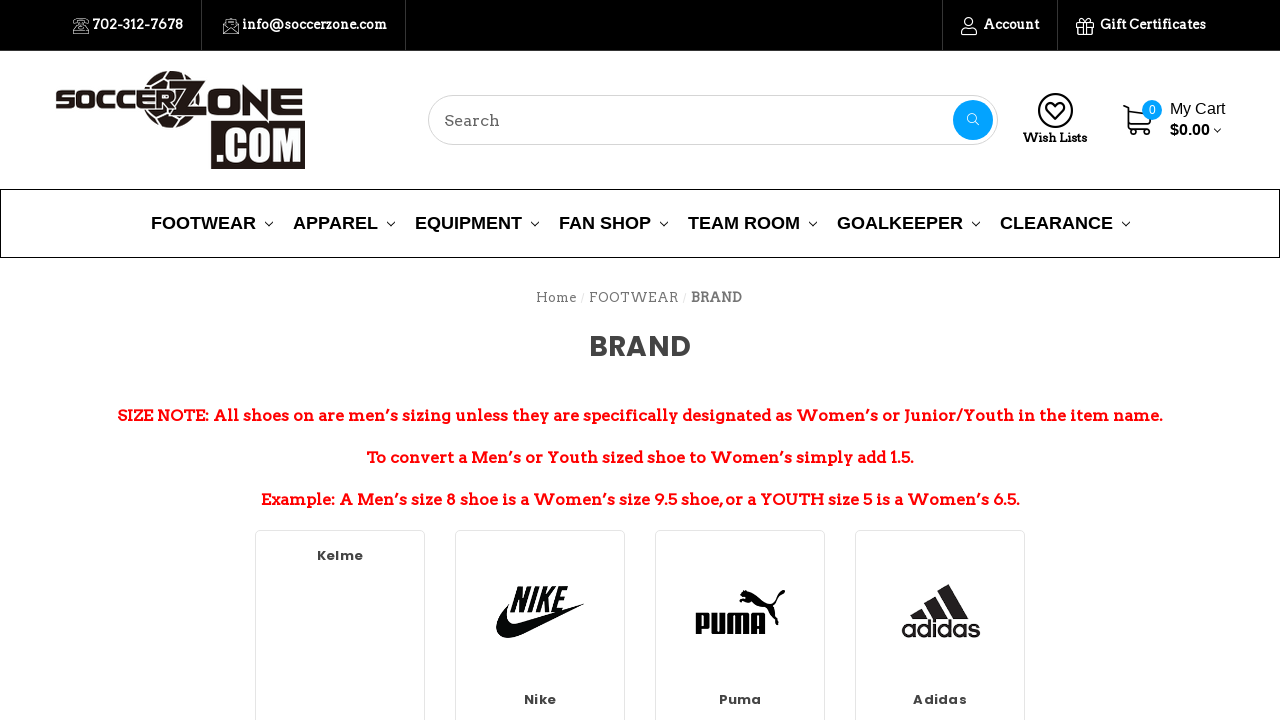

Clicked Nike image to navigate to Nike brand page at (540, 612) on img[title='Nike']
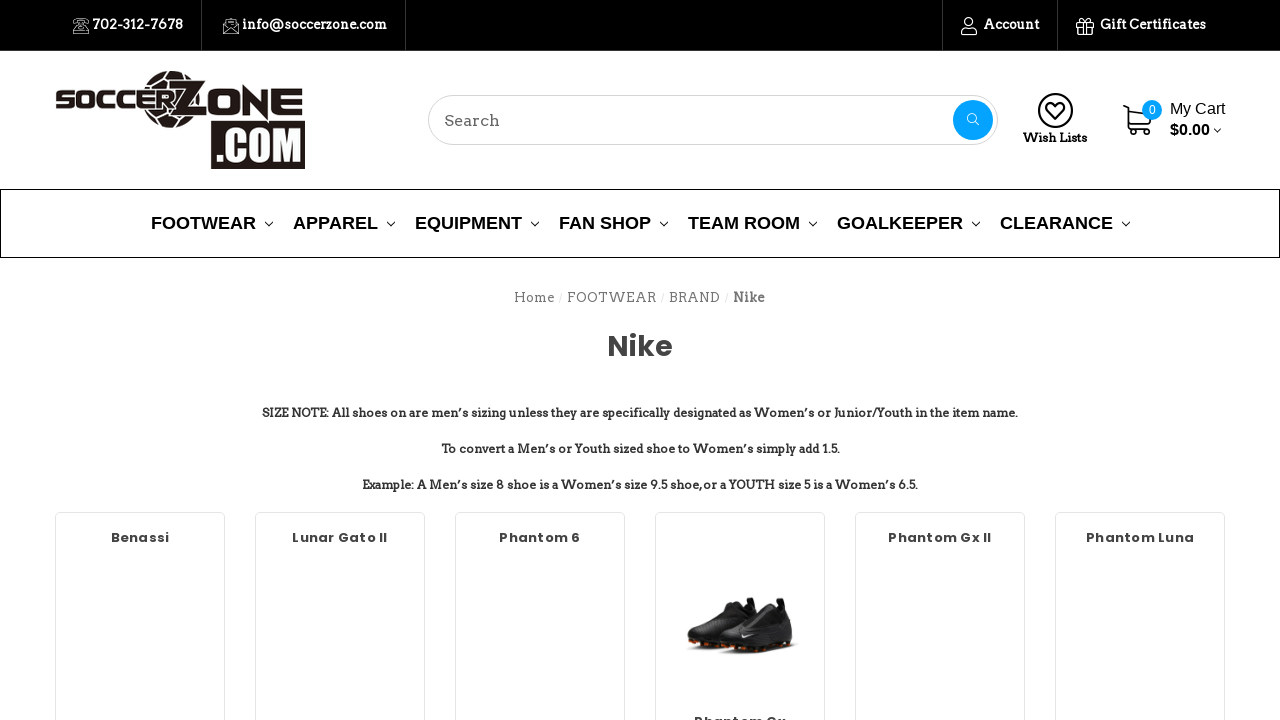

Nike page heading loaded and verified
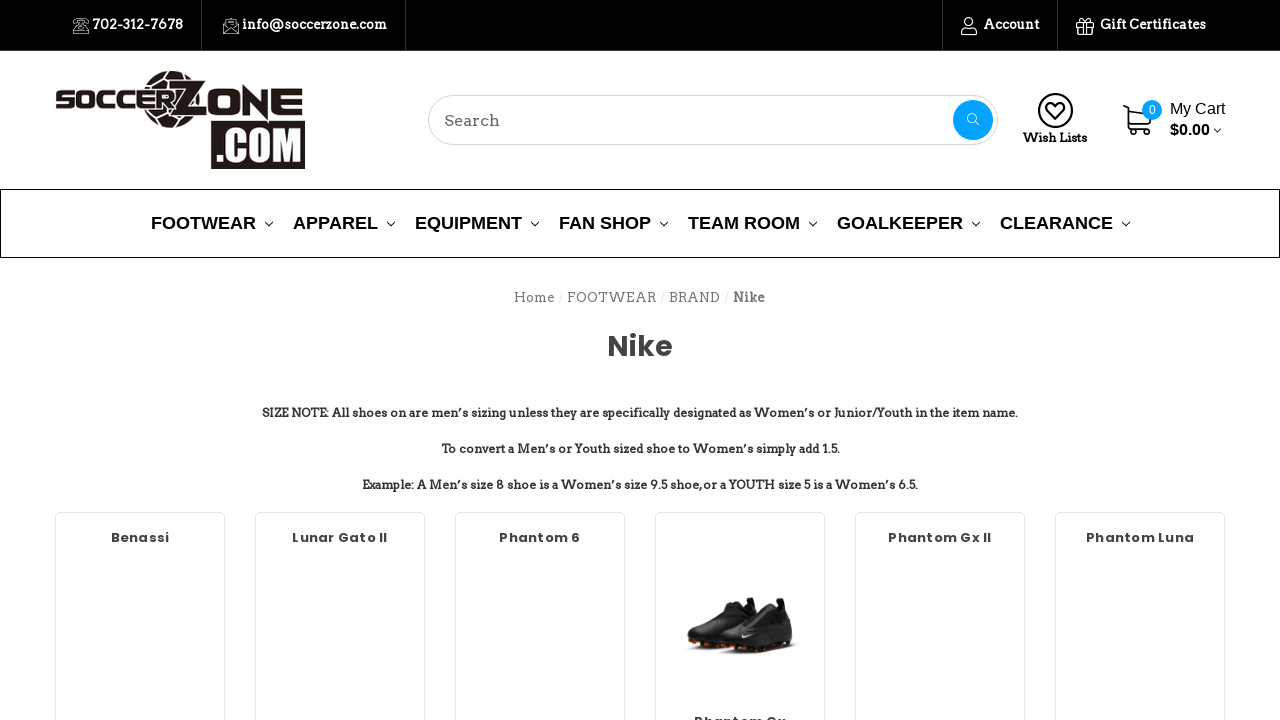

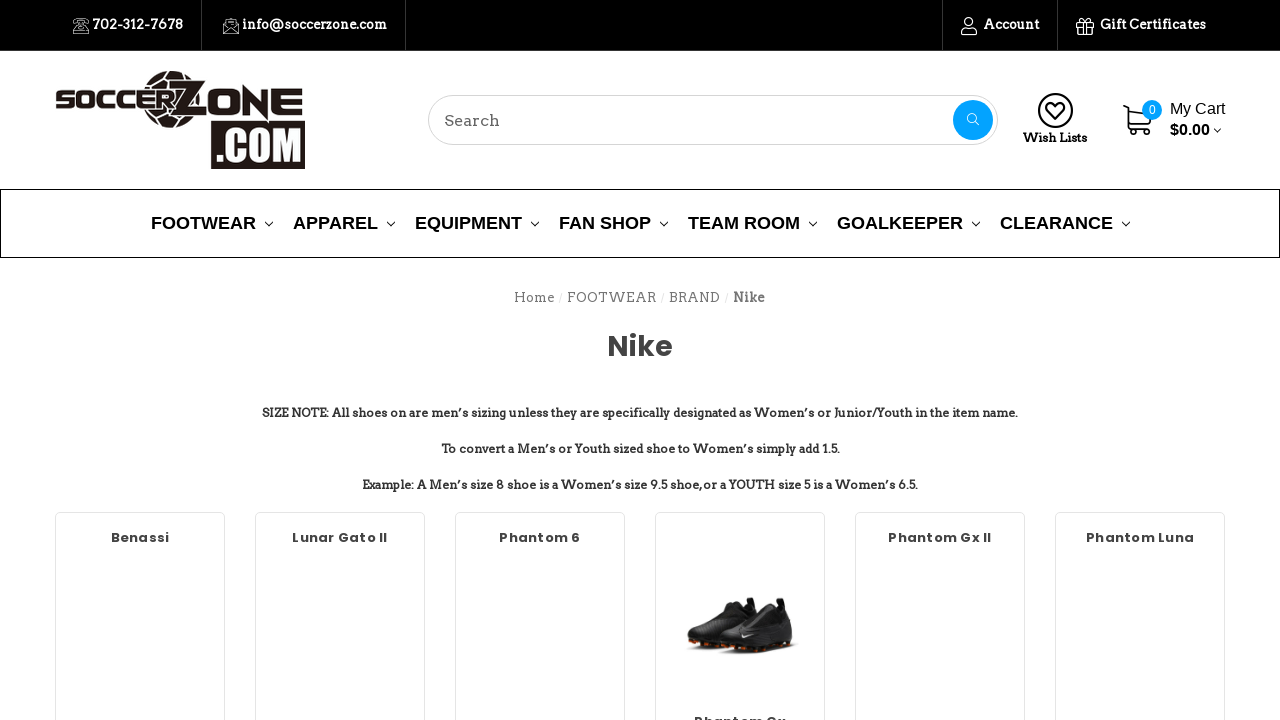